Tests a practice form by filling out personal information including name, email, phone number, gender, subjects, hobbies, address, and state/city selections, then submits the form.

Starting URL: https://demoqa.com/automation-practice-form

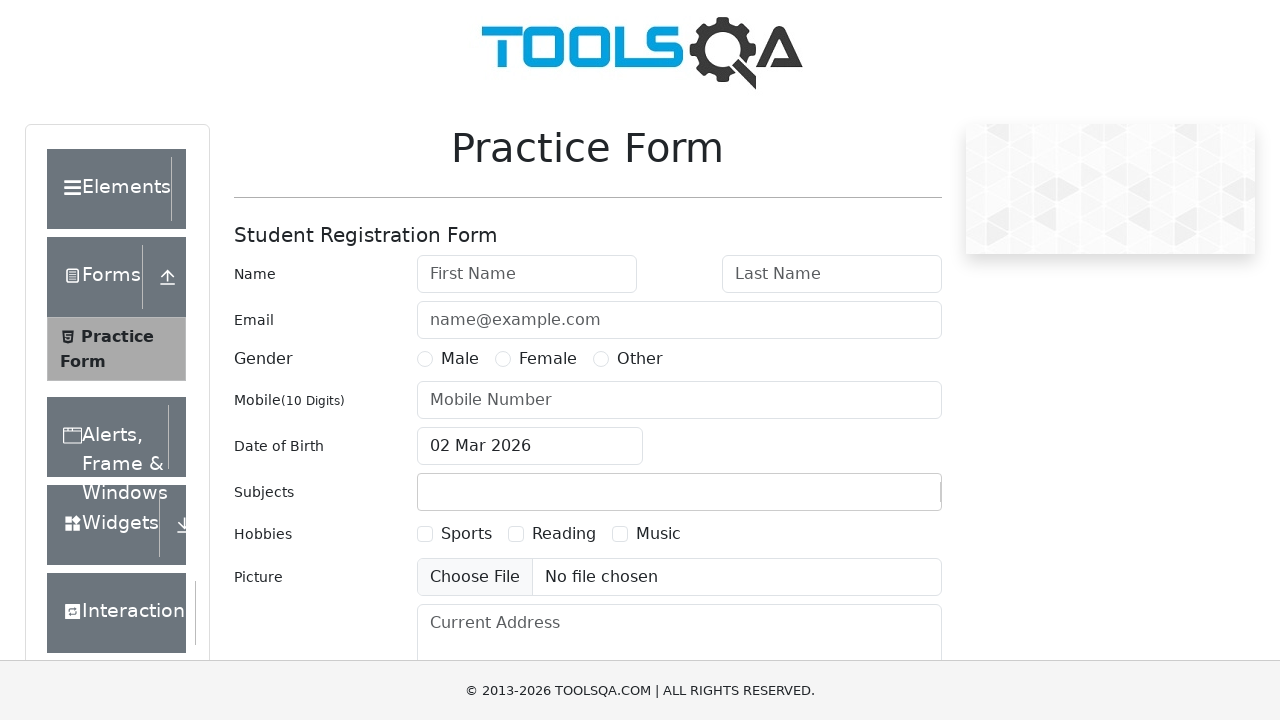

Filled first name field with 'John' on #firstName
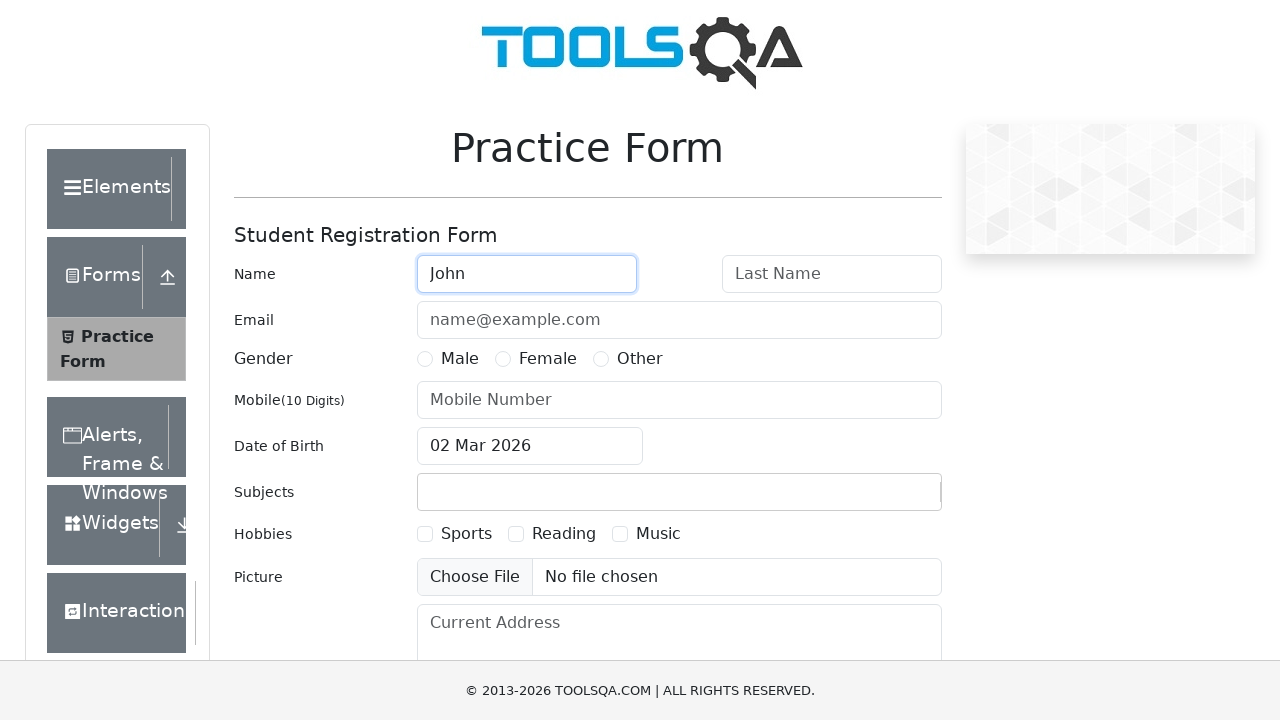

Filled last name field with 'Cina' on #lastName
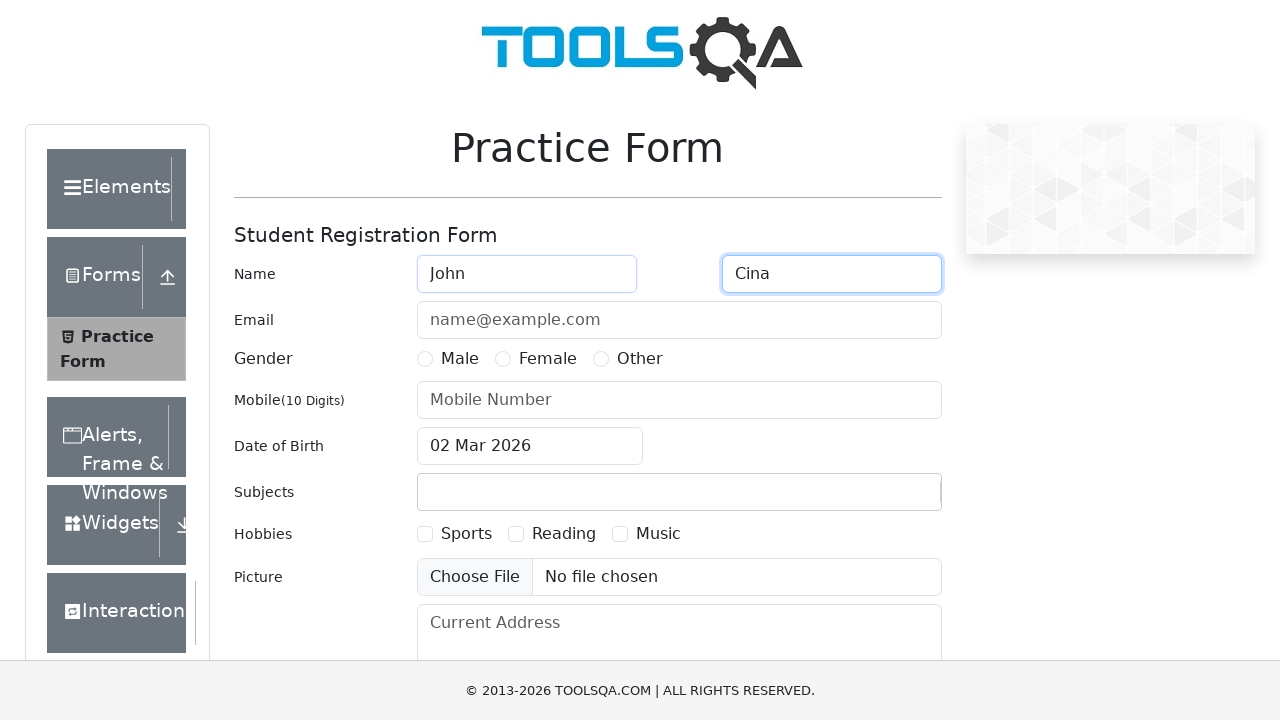

Filled email field with 'john.cina@example.com' on #userEmail
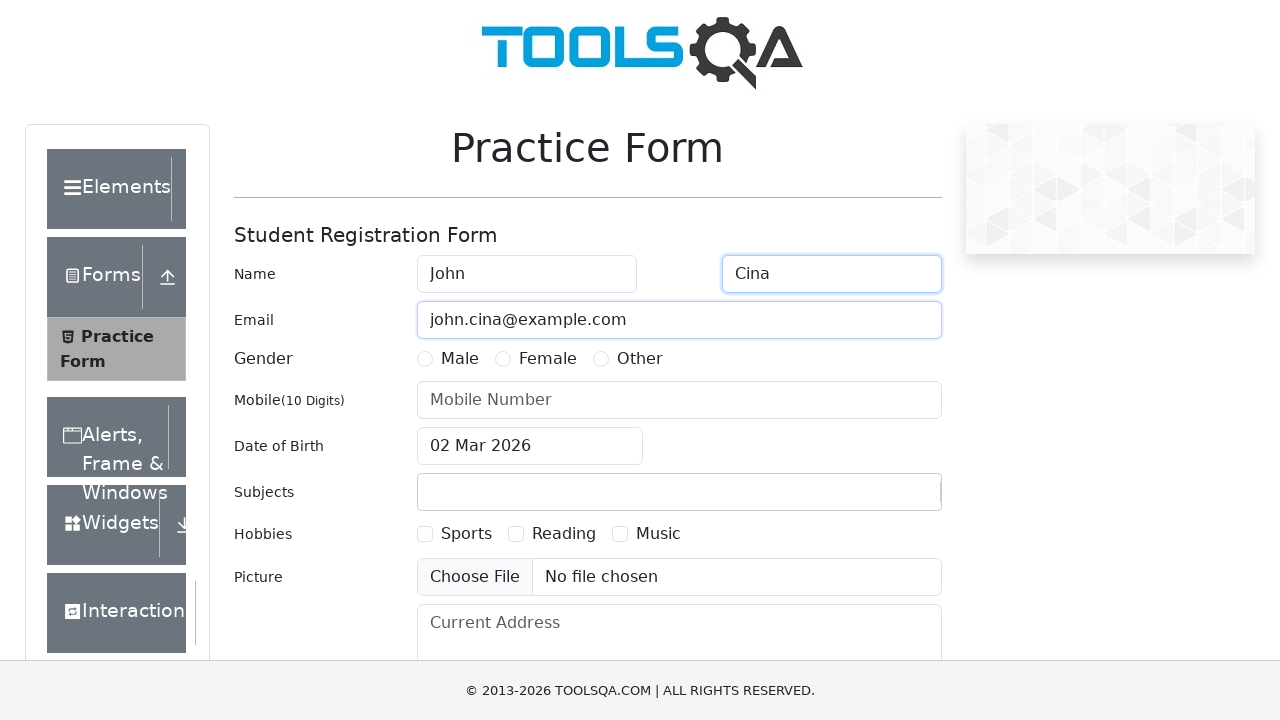

Filled phone number field with '9876543210' on #userNumber
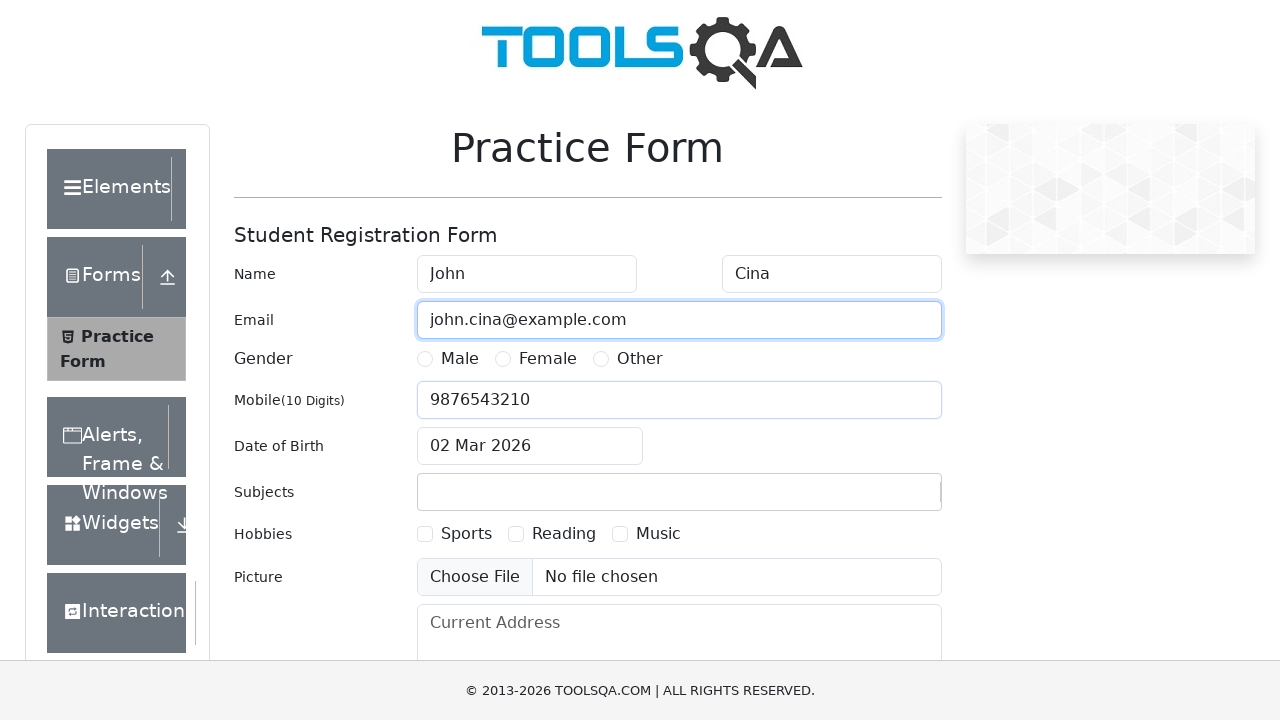

Selected 'Male' gender option at (460, 359) on label:text('Male')
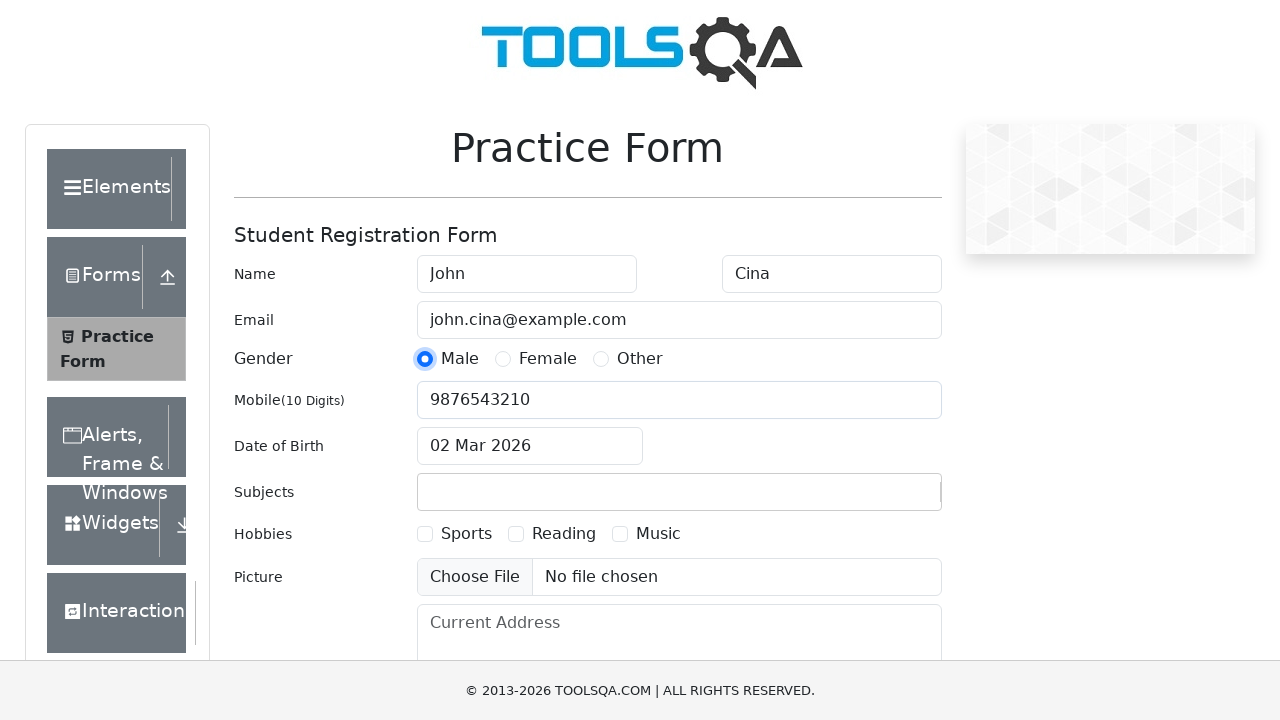

Filled subjects input field with 'English' on #subjectsInput
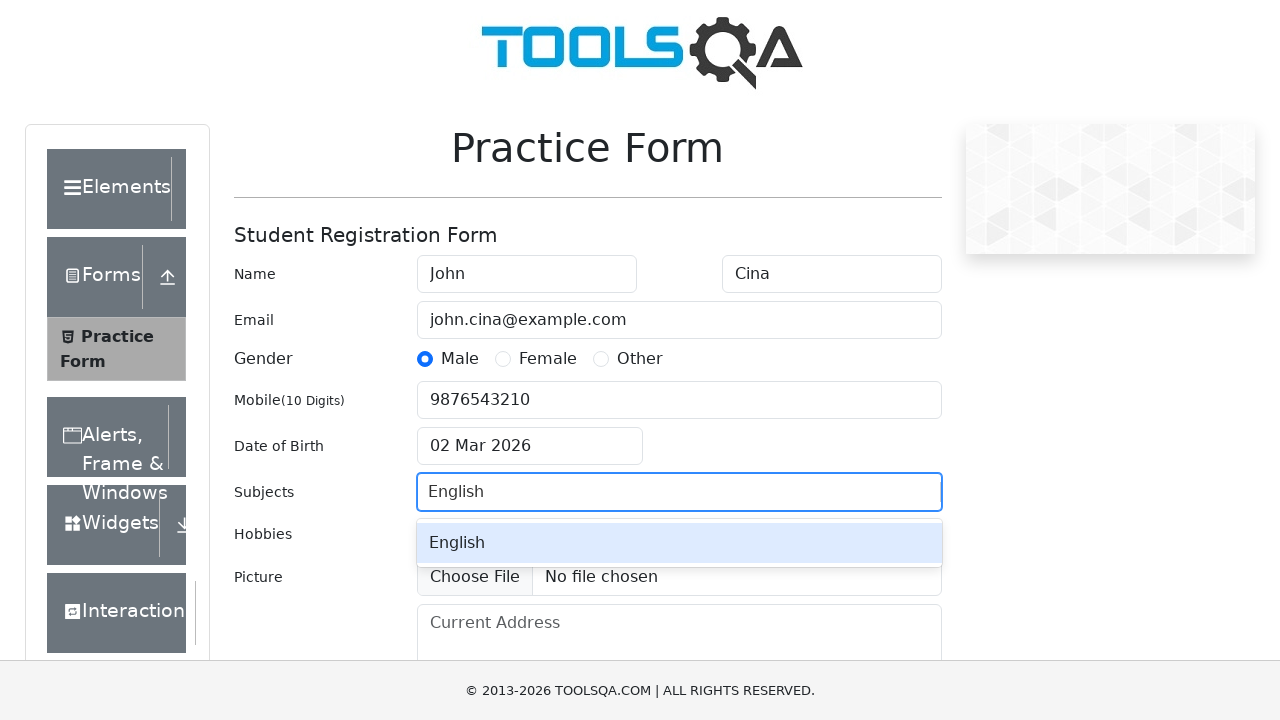

Pressed ArrowDown to navigate dropdown options
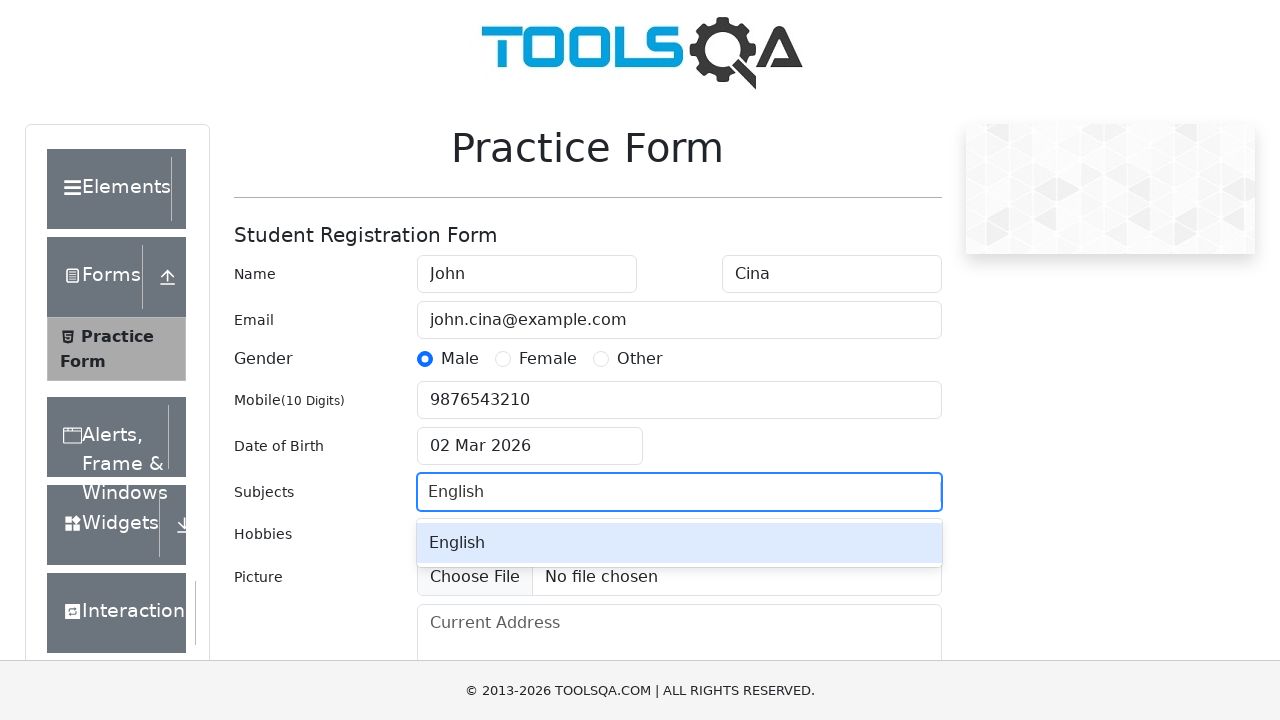

Pressed Enter to select 'English' from subjects dropdown
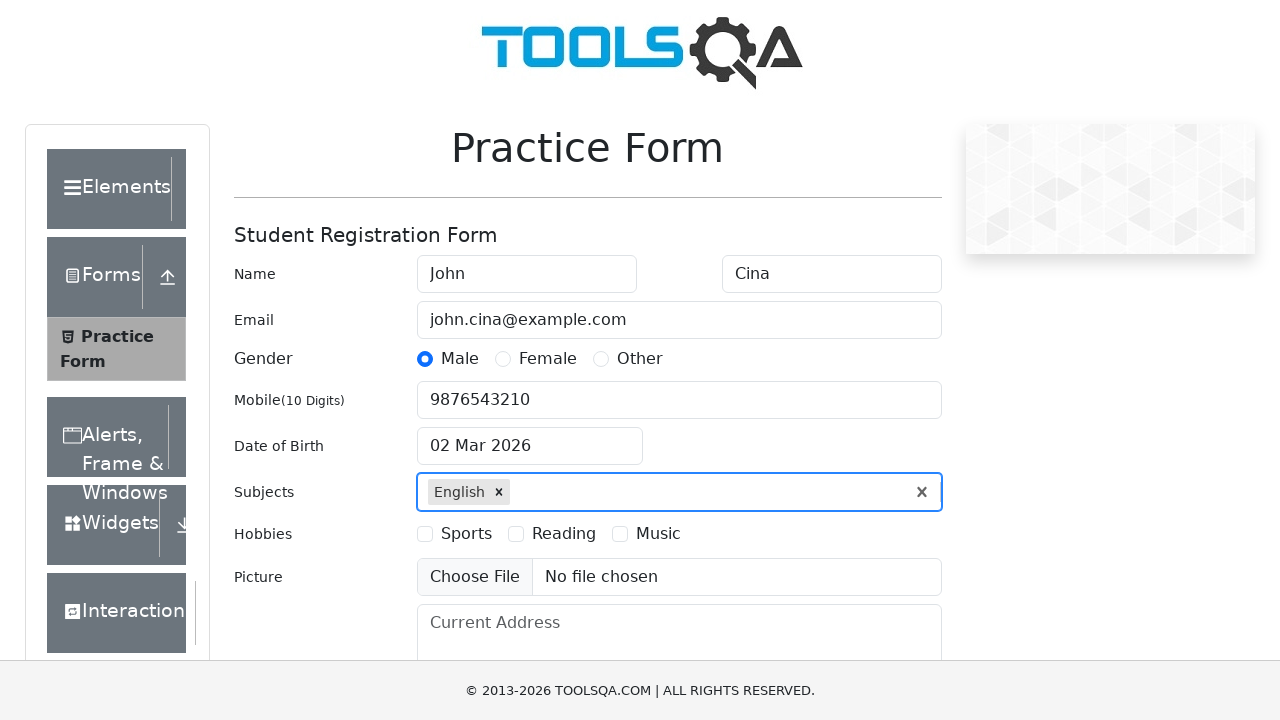

Selected 'Reading' hobby checkbox at (466, 534) on #hobbiesWrapper div:nth-child(2) label
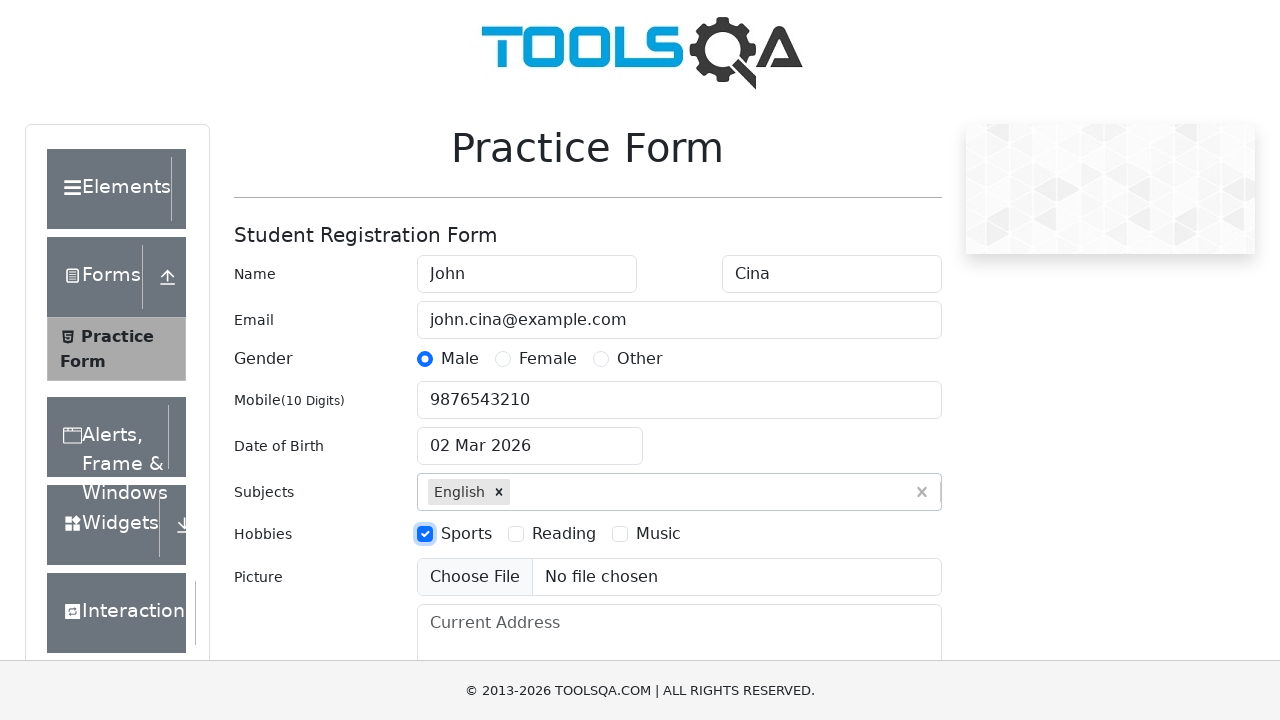

Filled current address field with '123 Main St, Sample City' on #currentAddress
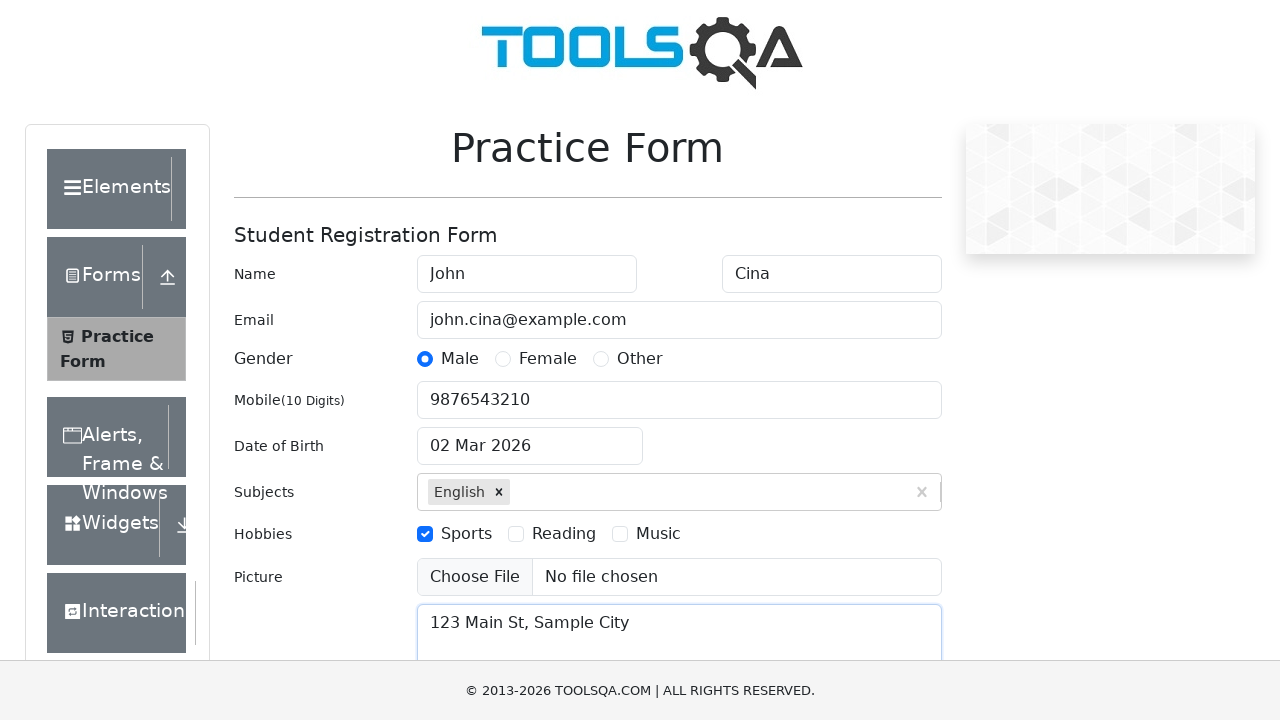

Clicked on state dropdown to open options at (527, 437) on #state
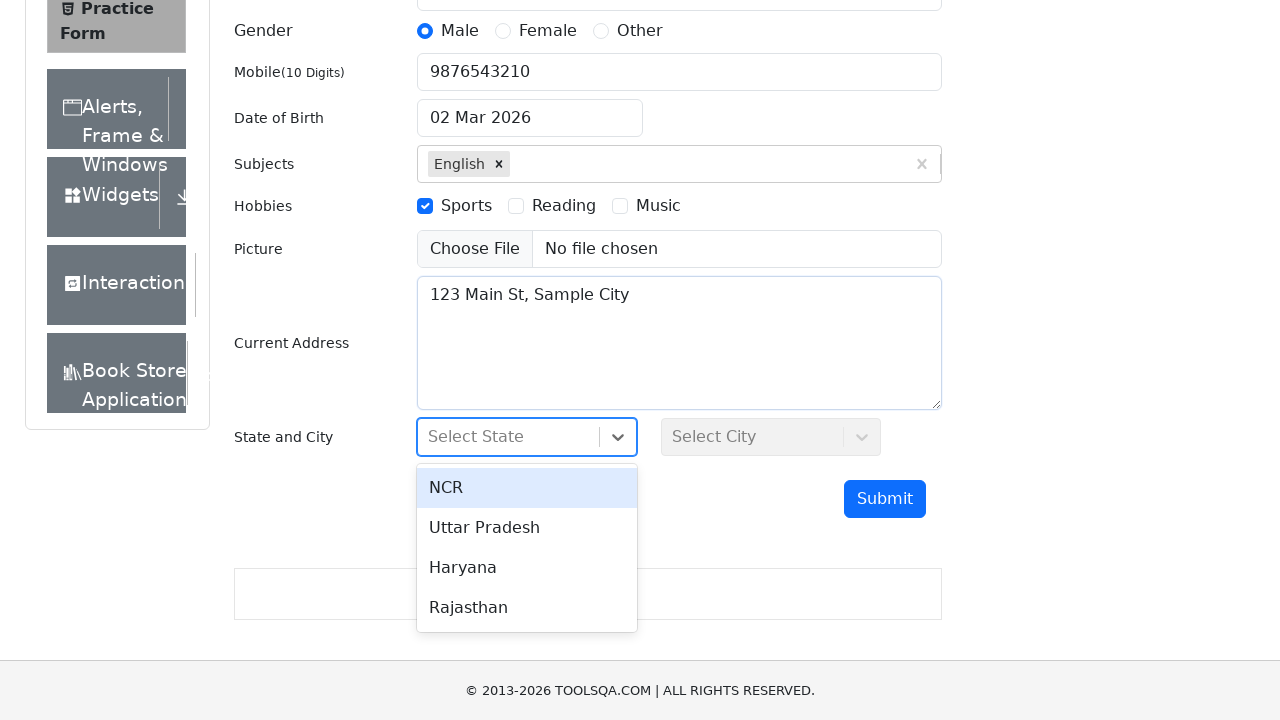

Filled state input field with 'NCR' on #state input
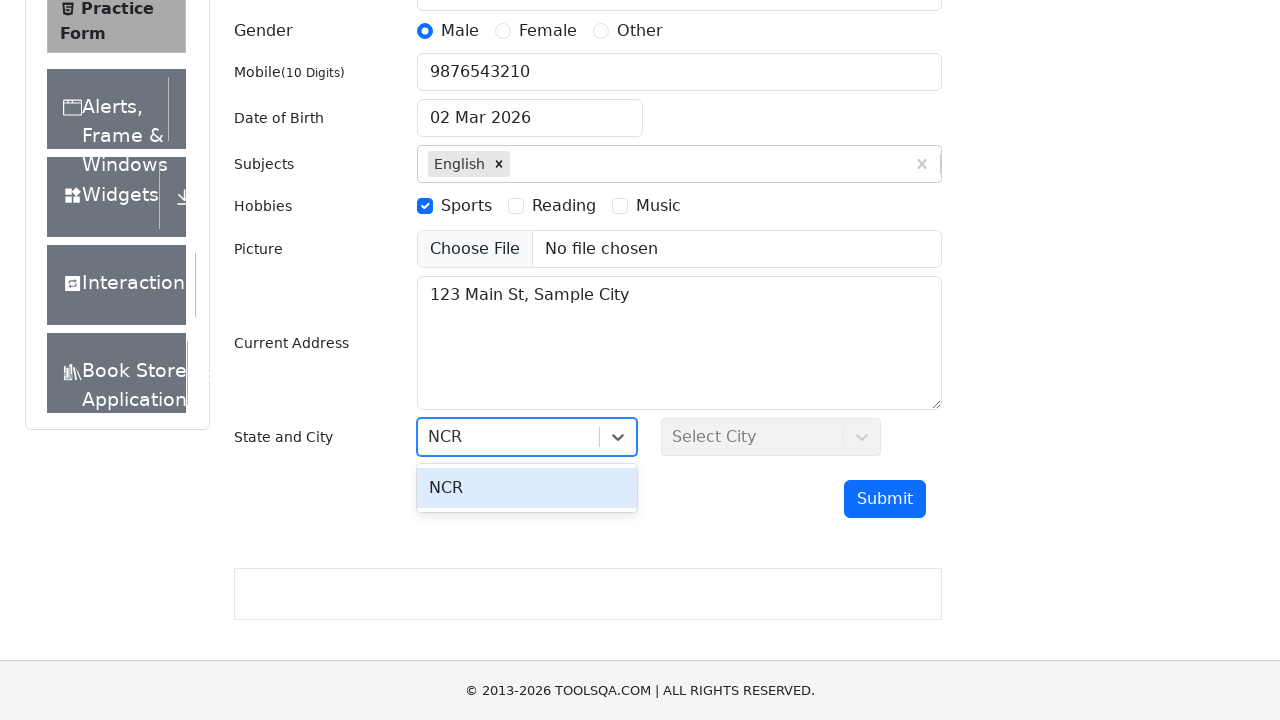

Pressed Enter to select 'NCR' state
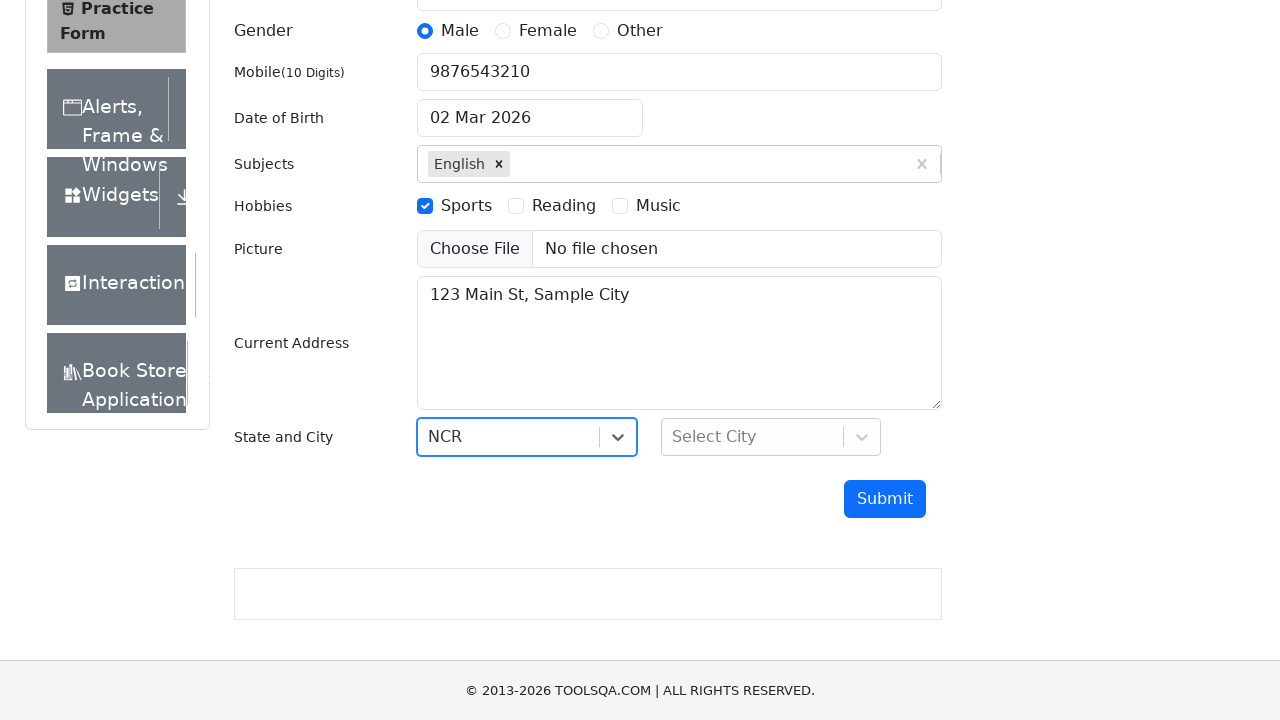

Clicked on city dropdown to open options at (771, 437) on #city
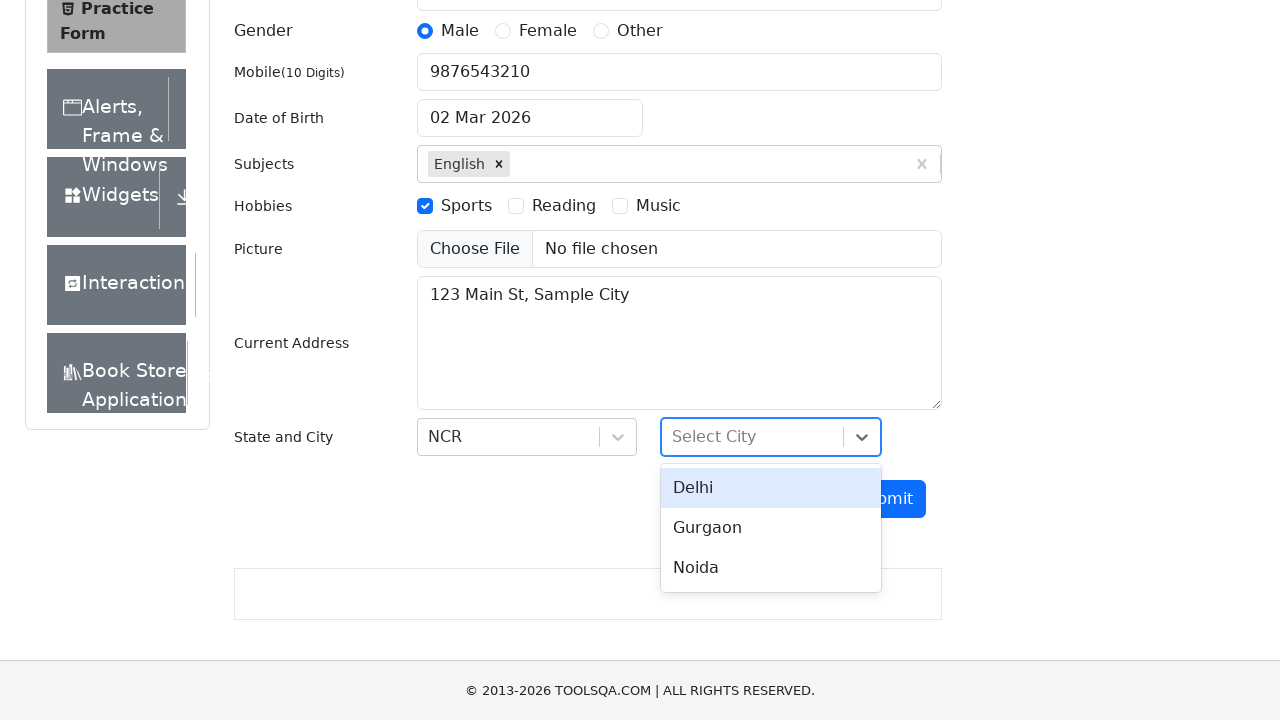

Filled city input field with 'Delhi' on #city input
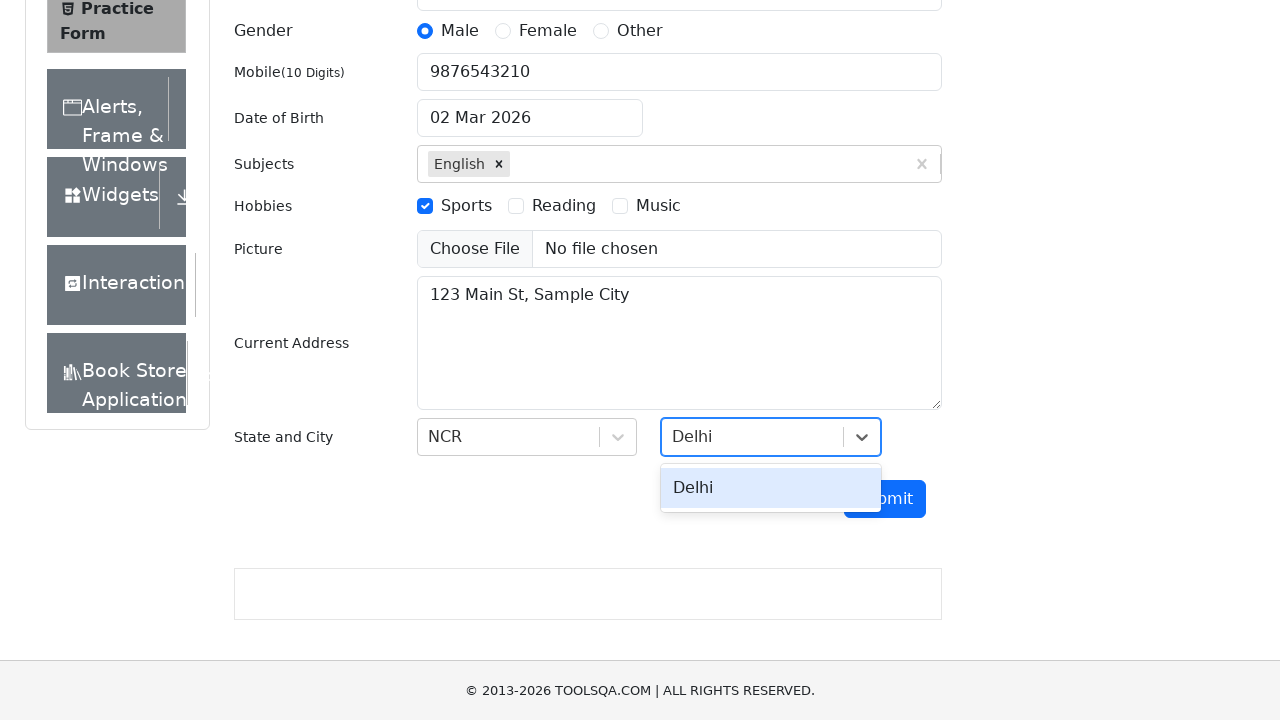

Pressed Enter to select 'Delhi' city
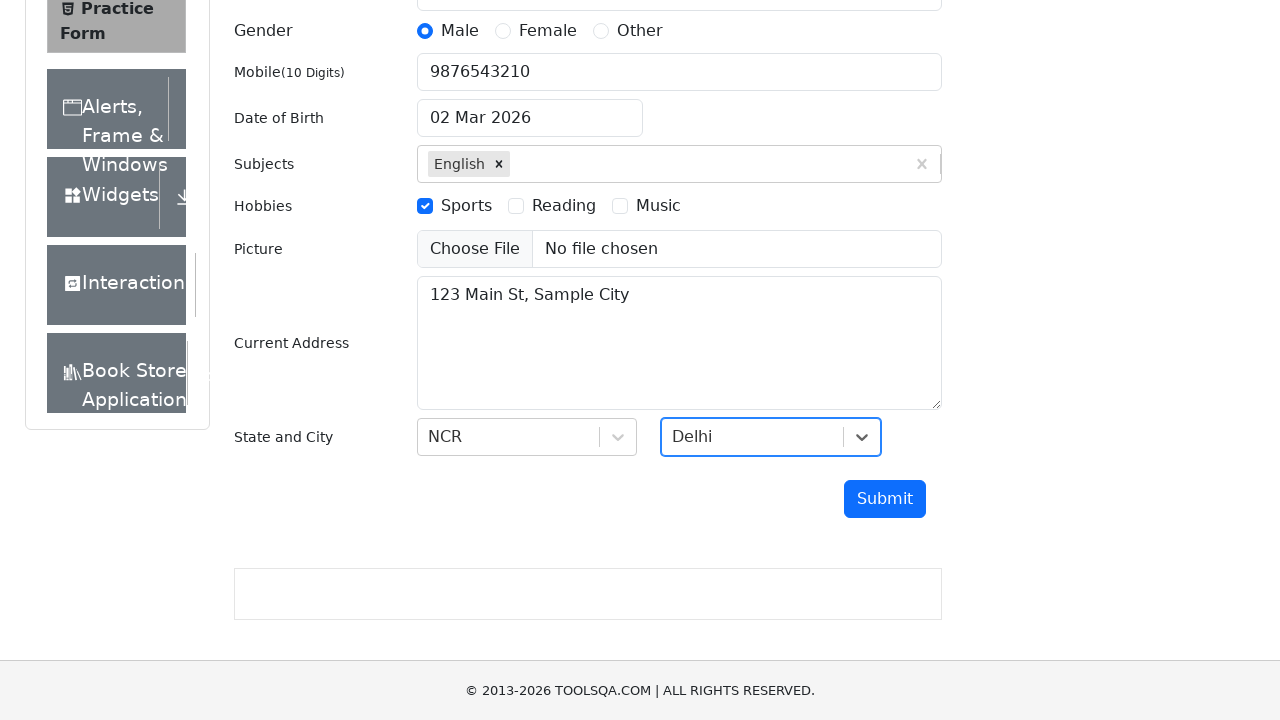

Clicked submit button to submit the practice form at (885, 499) on #submit
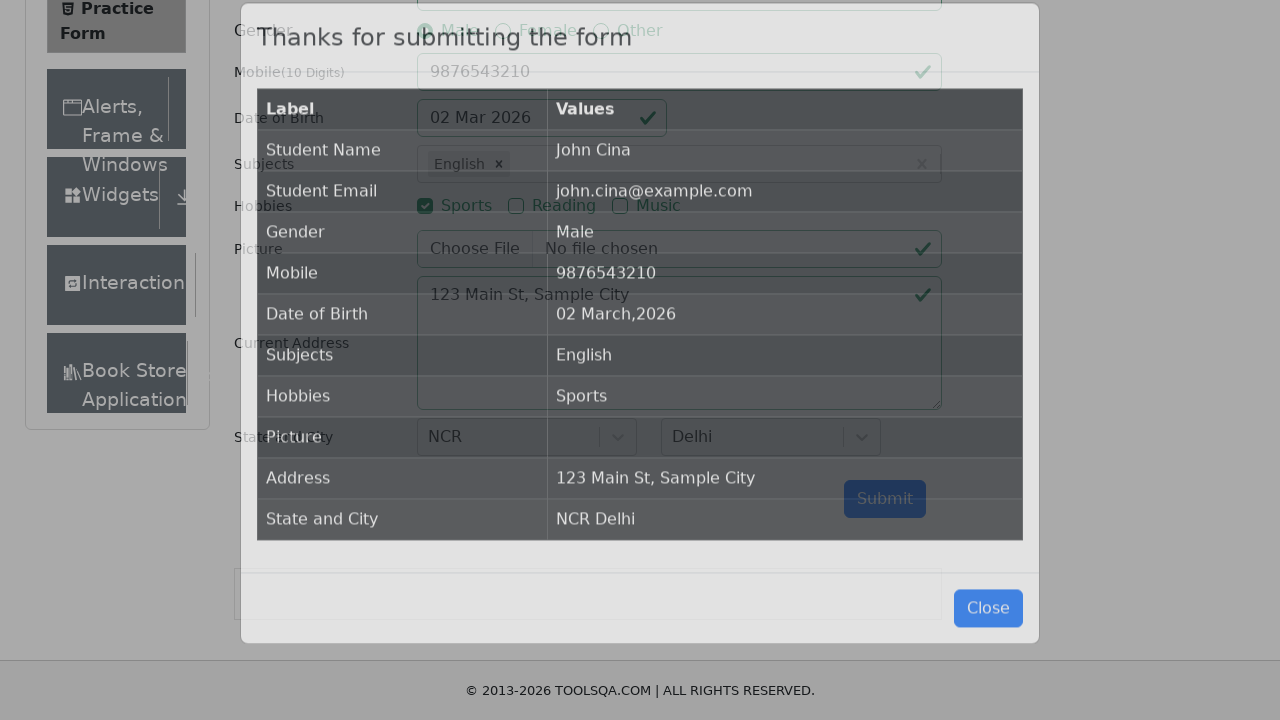

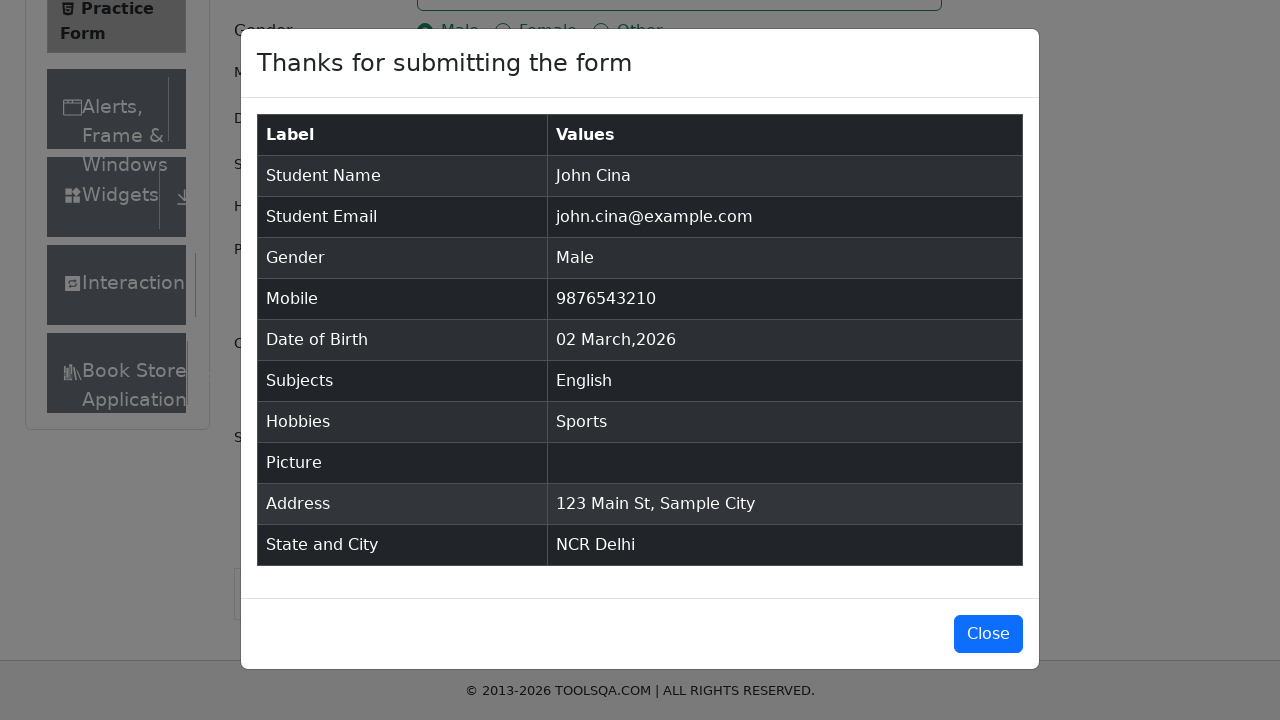